Tests clearing completed tasks while on Active filter view

Starting URL: https://todomvc4tasj.herokuapp.com/

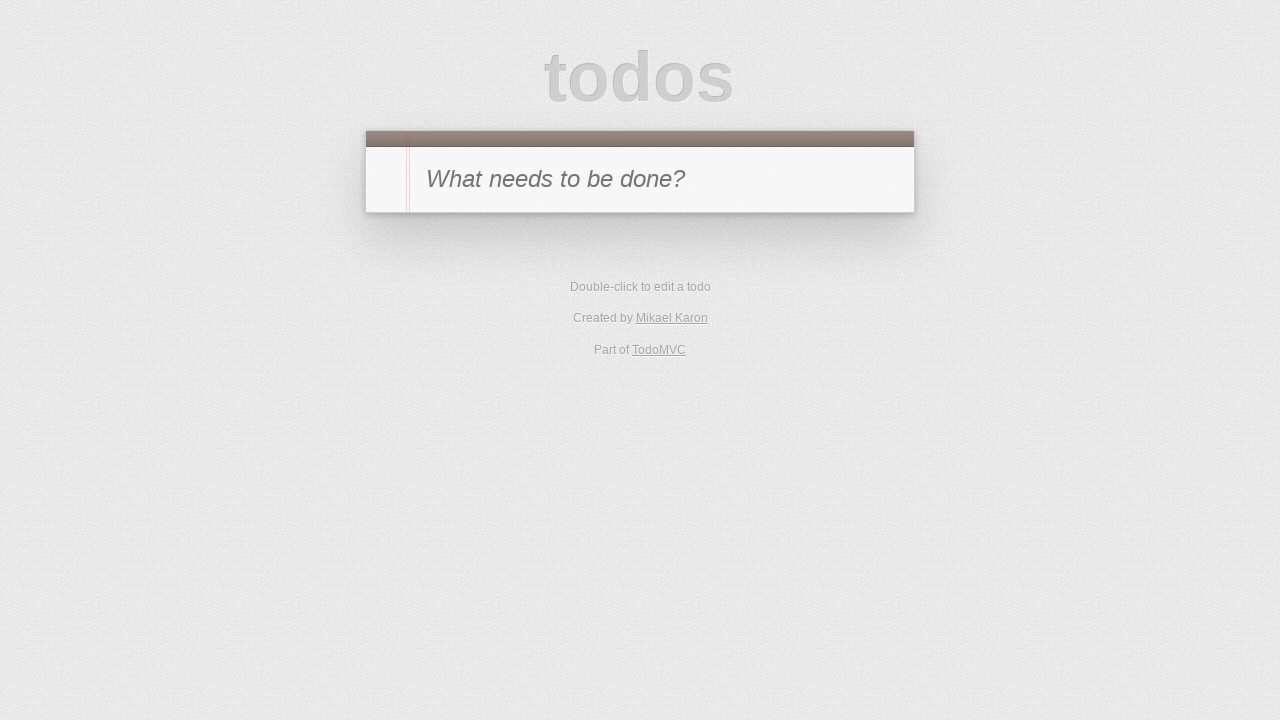

Set localStorage with mixed completed and active tasks
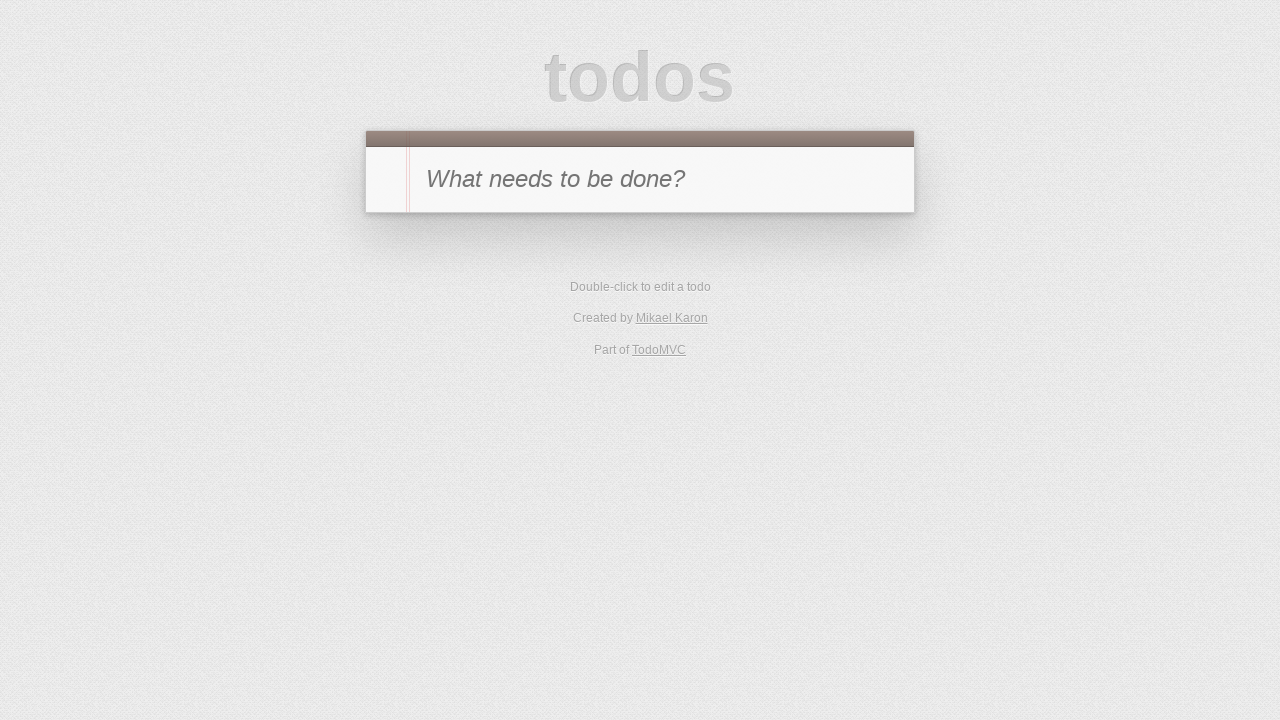

Reloaded page to apply localStorage data
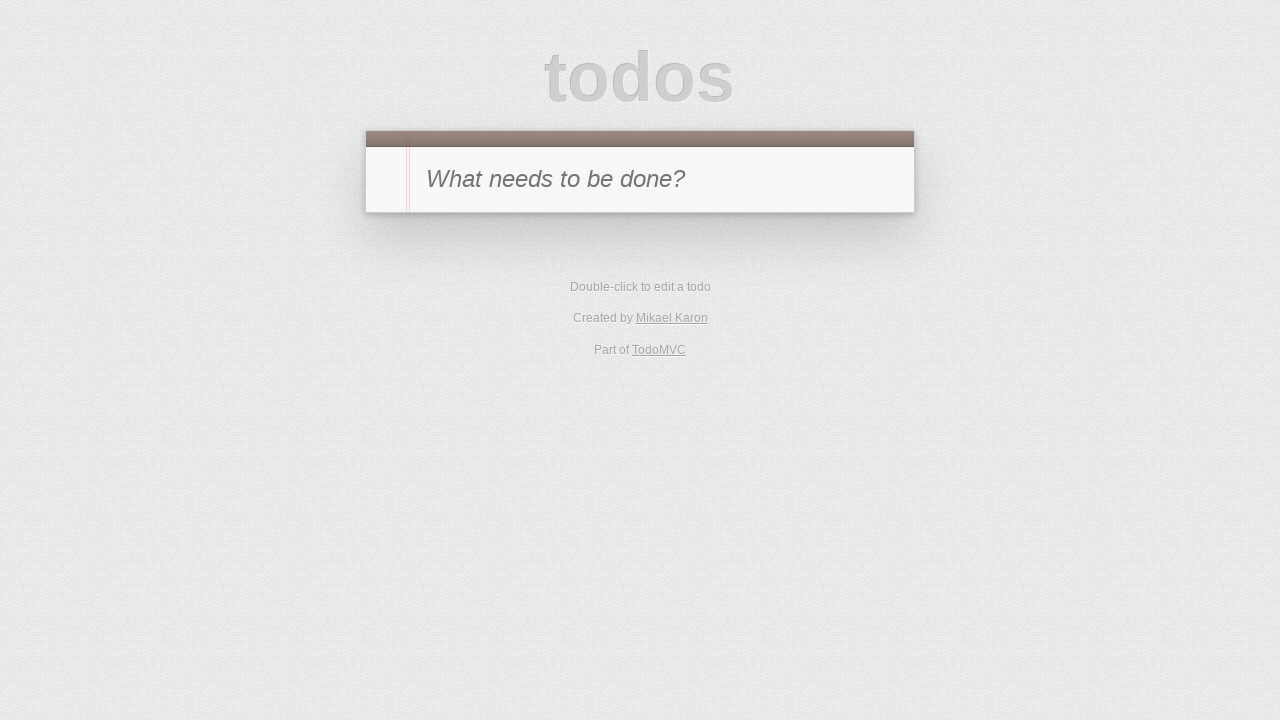

Clicked Active filter to view only incomplete tasks at (614, 411) on #filters li:has-text('Active')
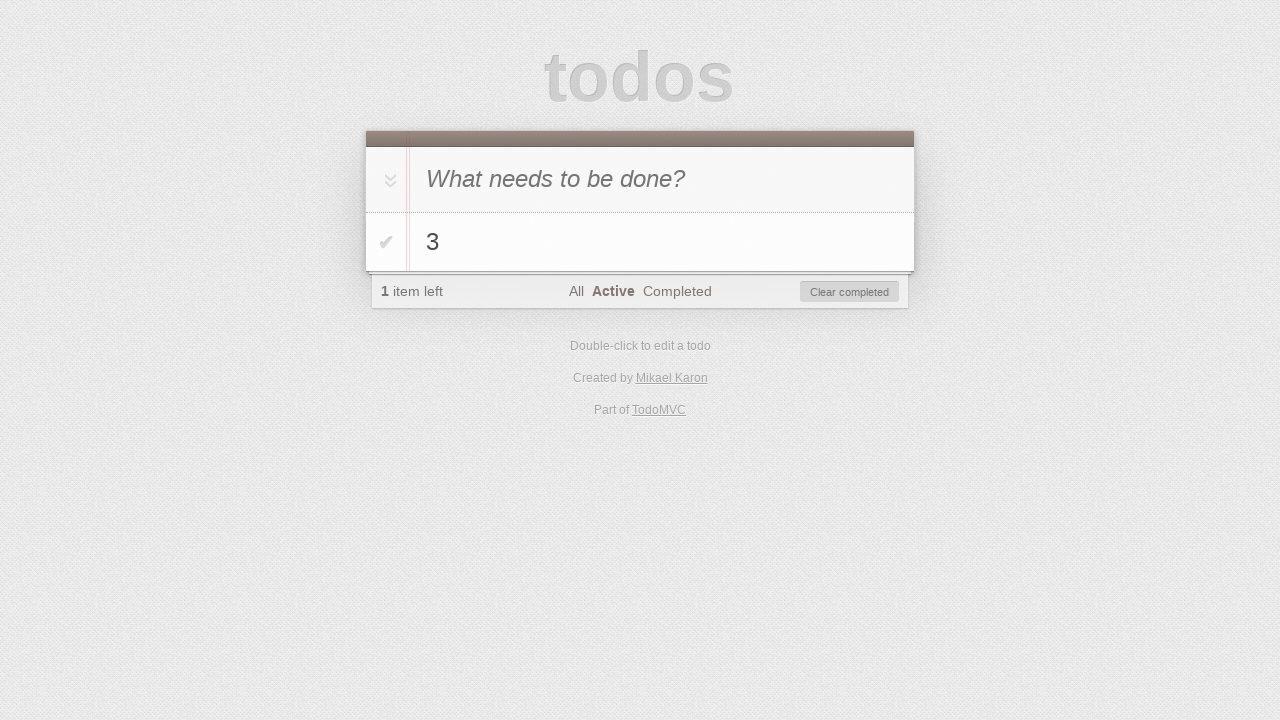

Clicked Clear completed button to remove finished tasks at (850, 292) on #clear-completed
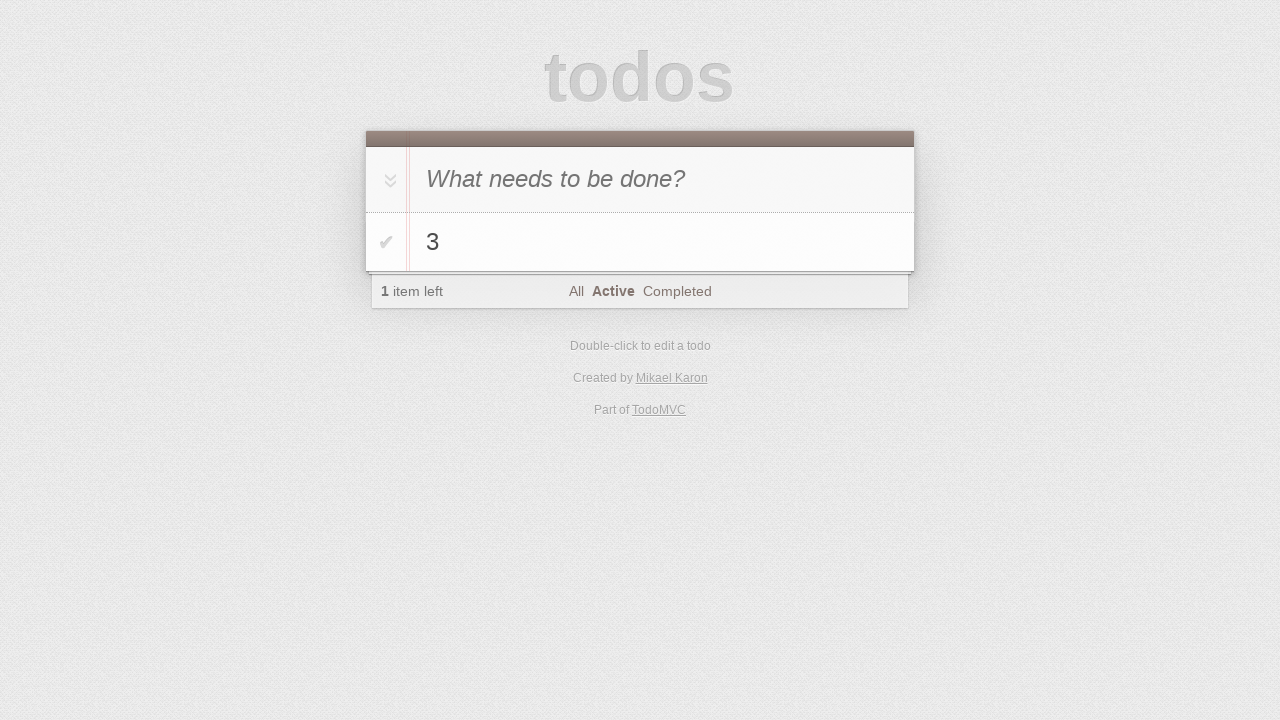

Verified that task '3' is visible in the todo list
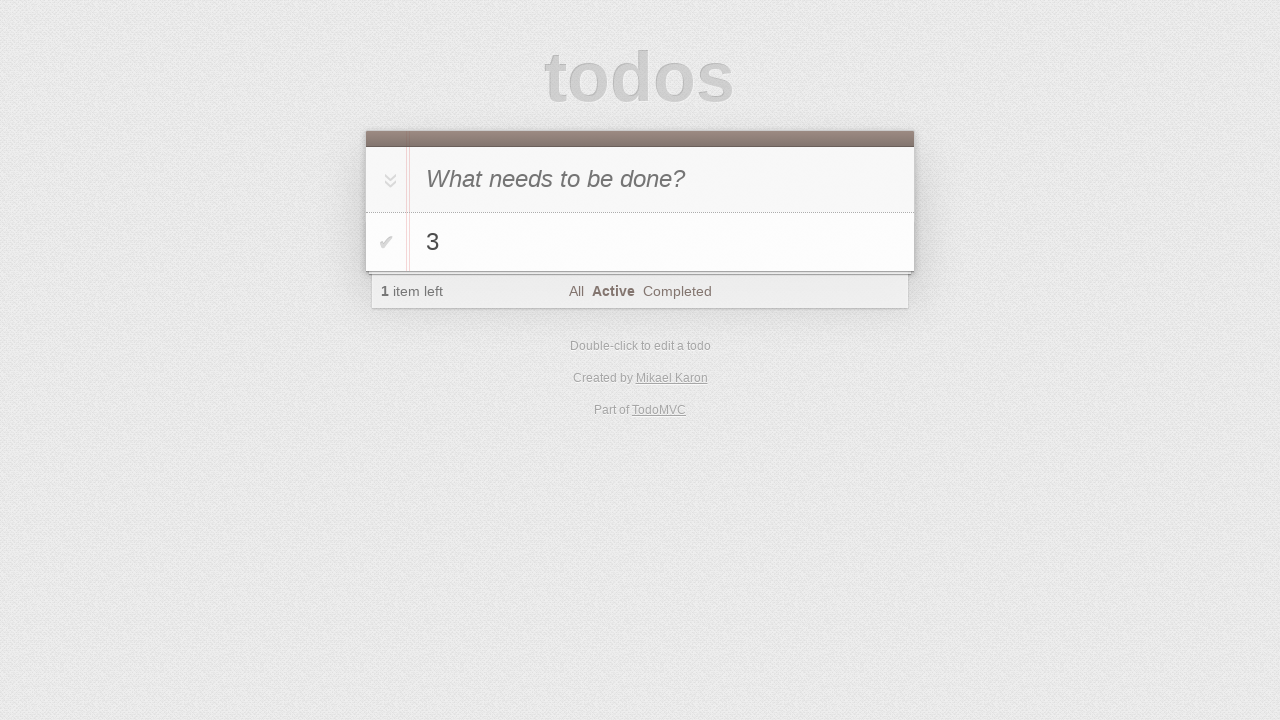

Verified that items left counter shows '1'
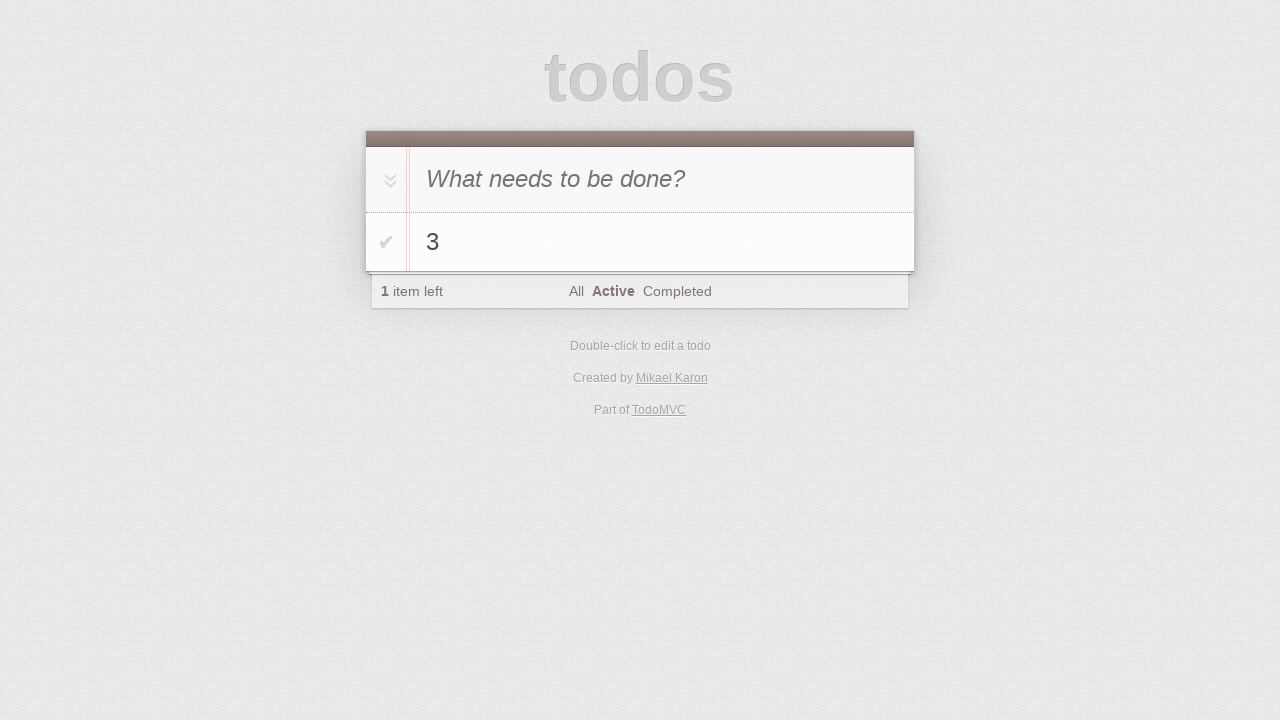

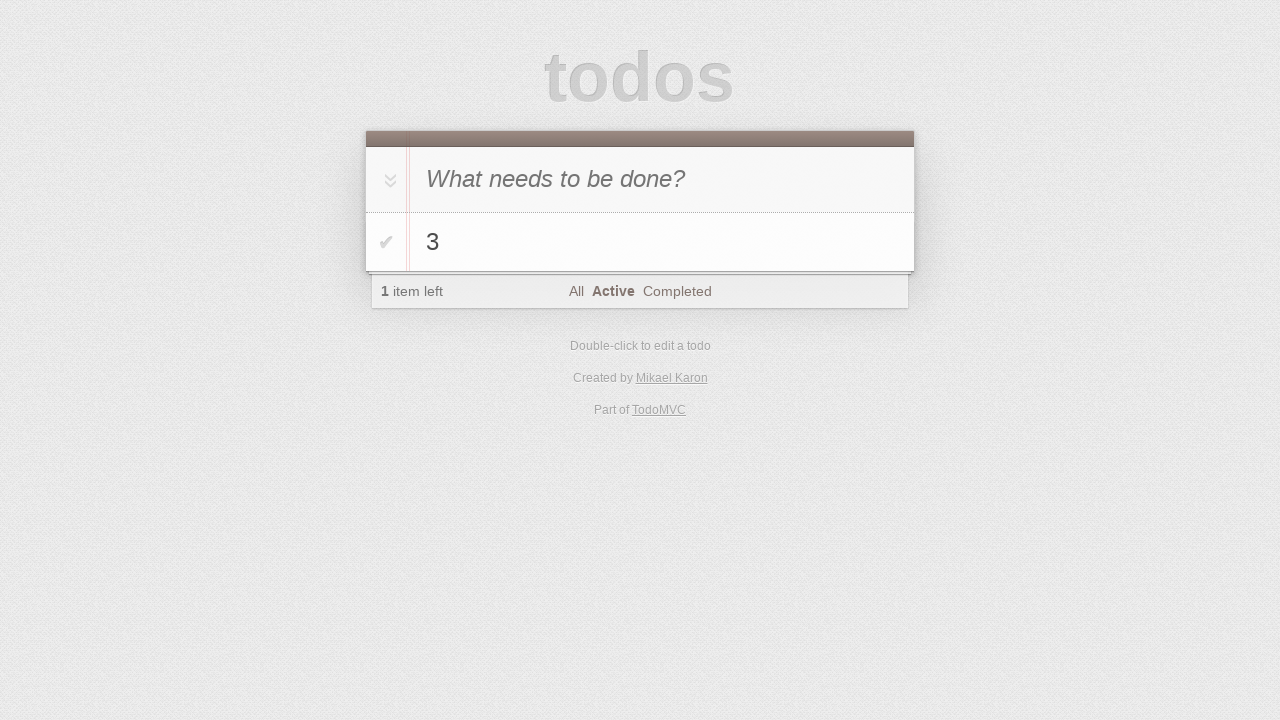